Tests form submission in W3Schools HTML editor by filling first and last name fields in an iframe and submitting the form

Starting URL: https://www.w3schools.com/html/tryit.asp?filename=tryhtml_input_text

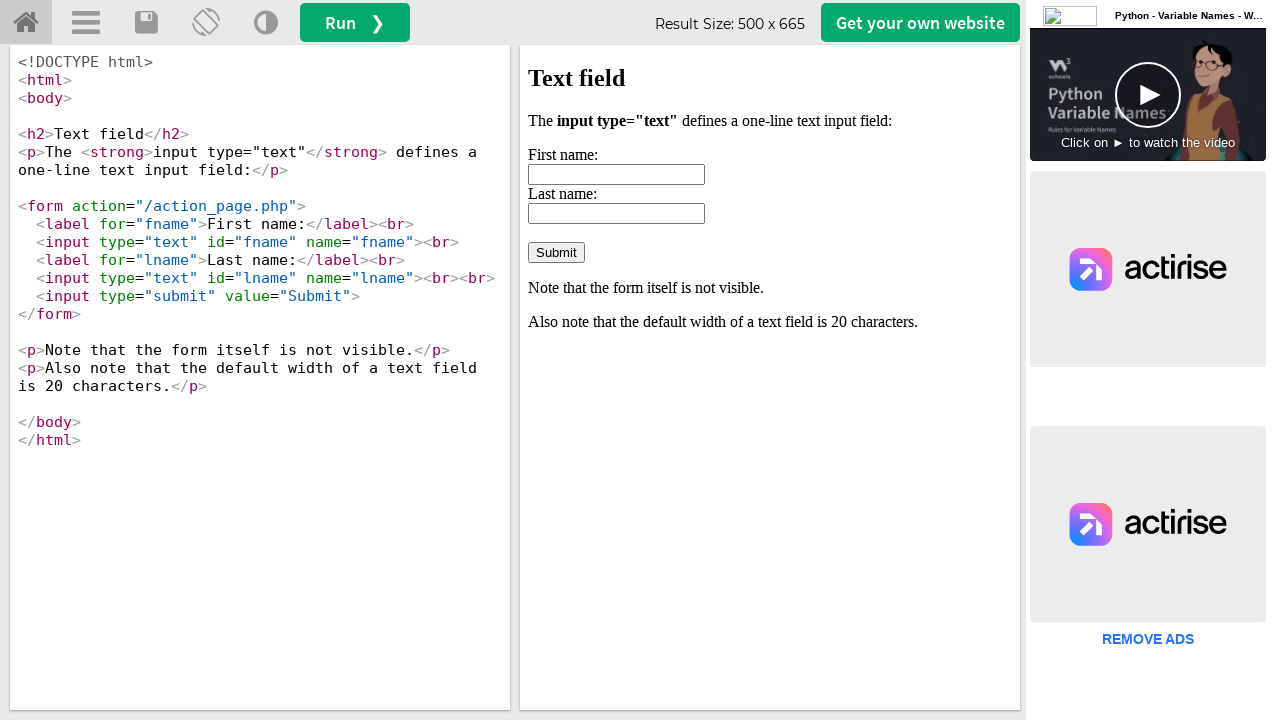

Located iframe with id 'iframeResult'
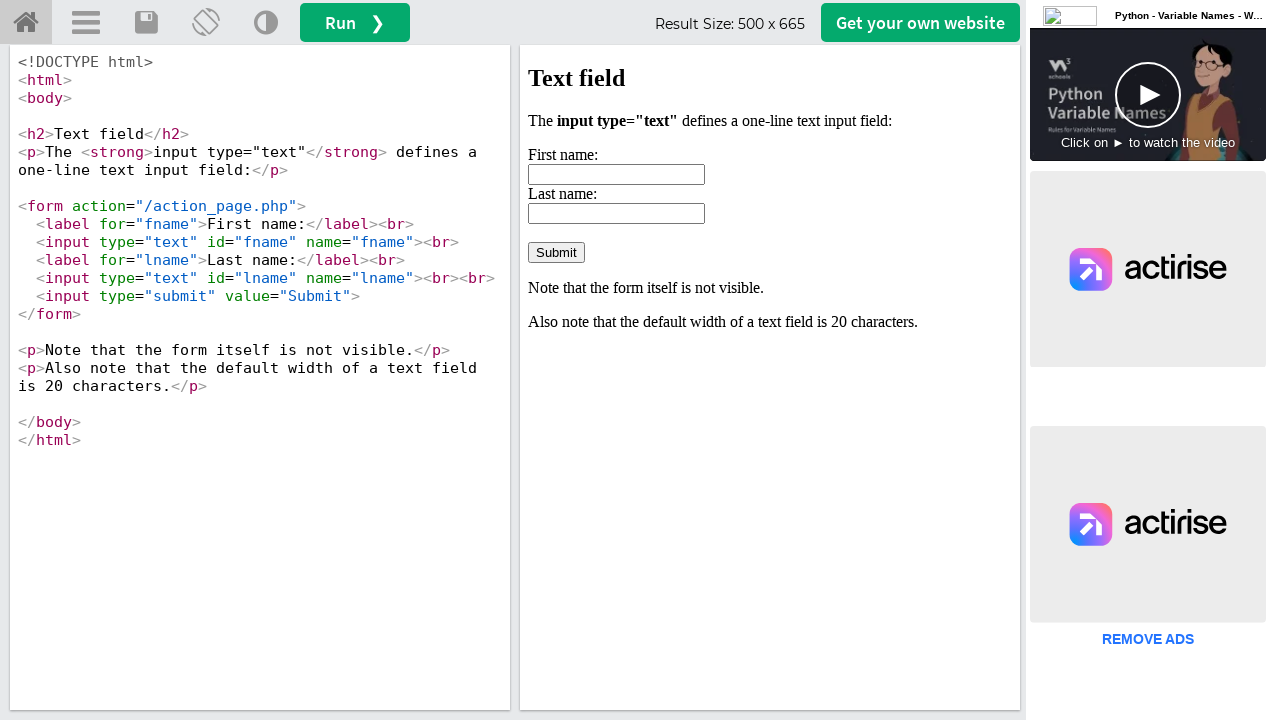

Filled first name field with 'Matin' on #iframeResult >> internal:control=enter-frame >> #fname
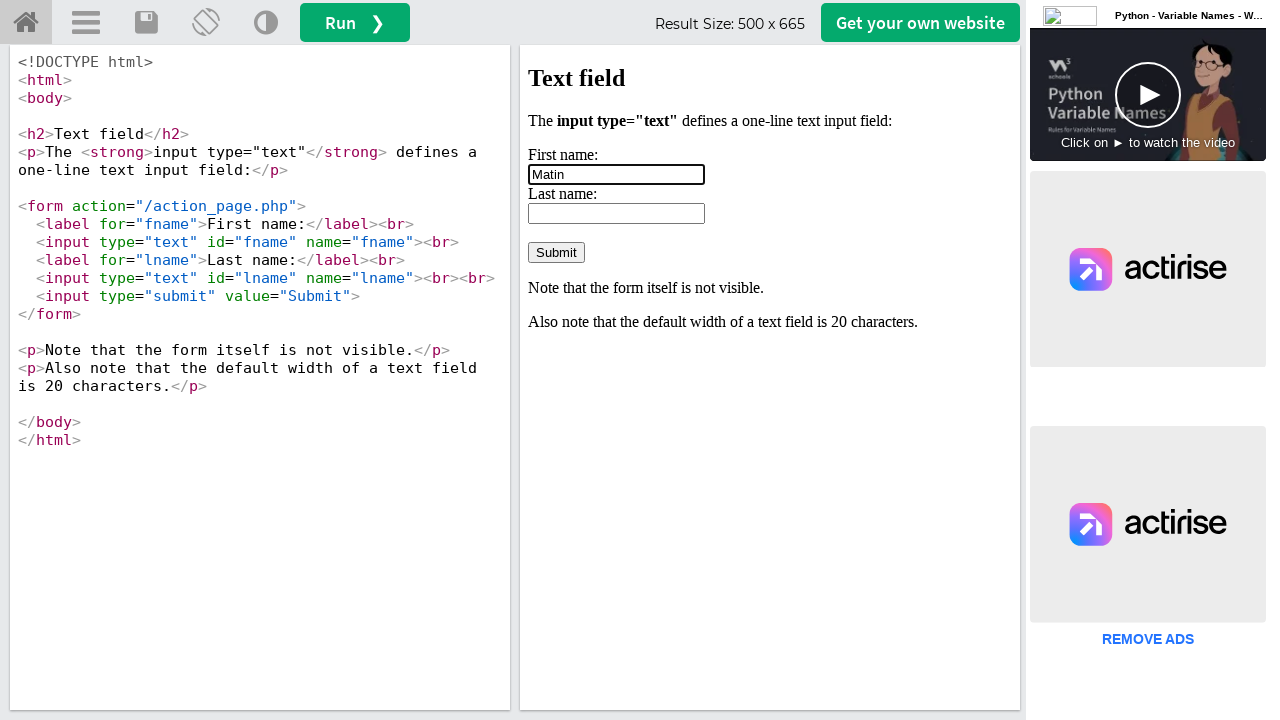

Filled last name field with 'Moeinpour' on #iframeResult >> internal:control=enter-frame >> #lname
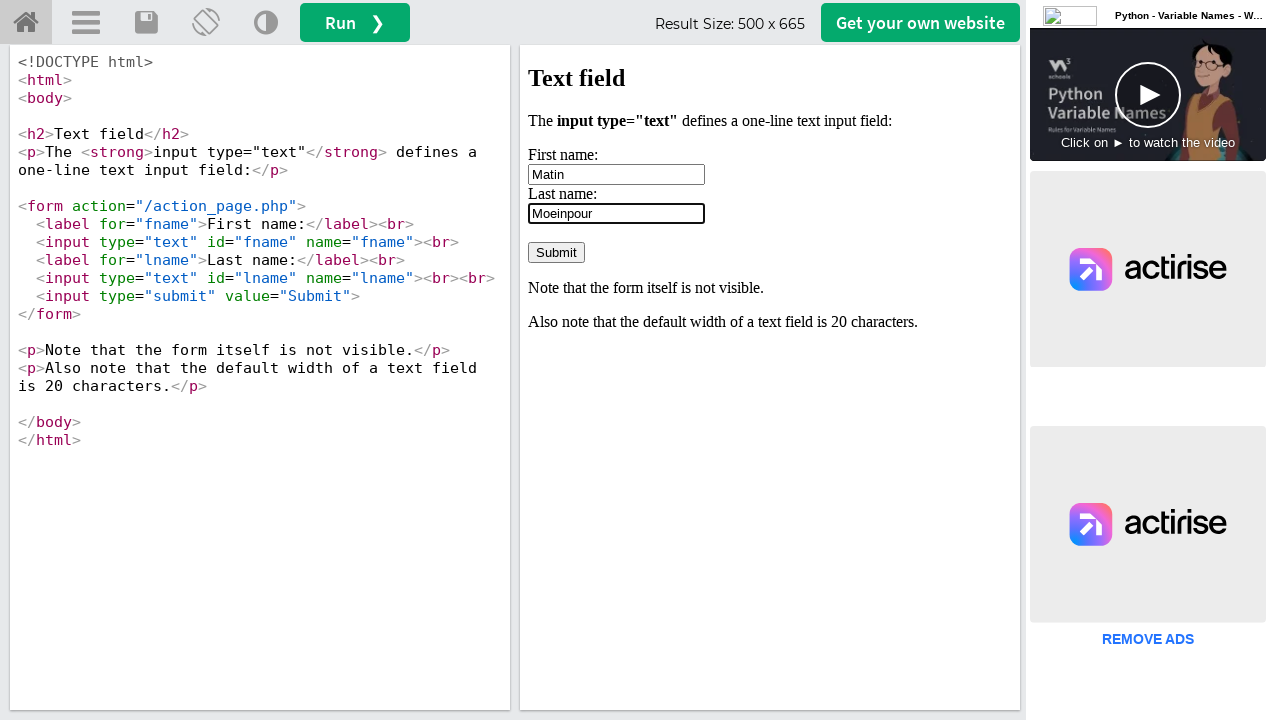

Clicked submit button to submit the form at (556, 252) on #iframeResult >> internal:control=enter-frame >> xpath=//input[@type='submit']
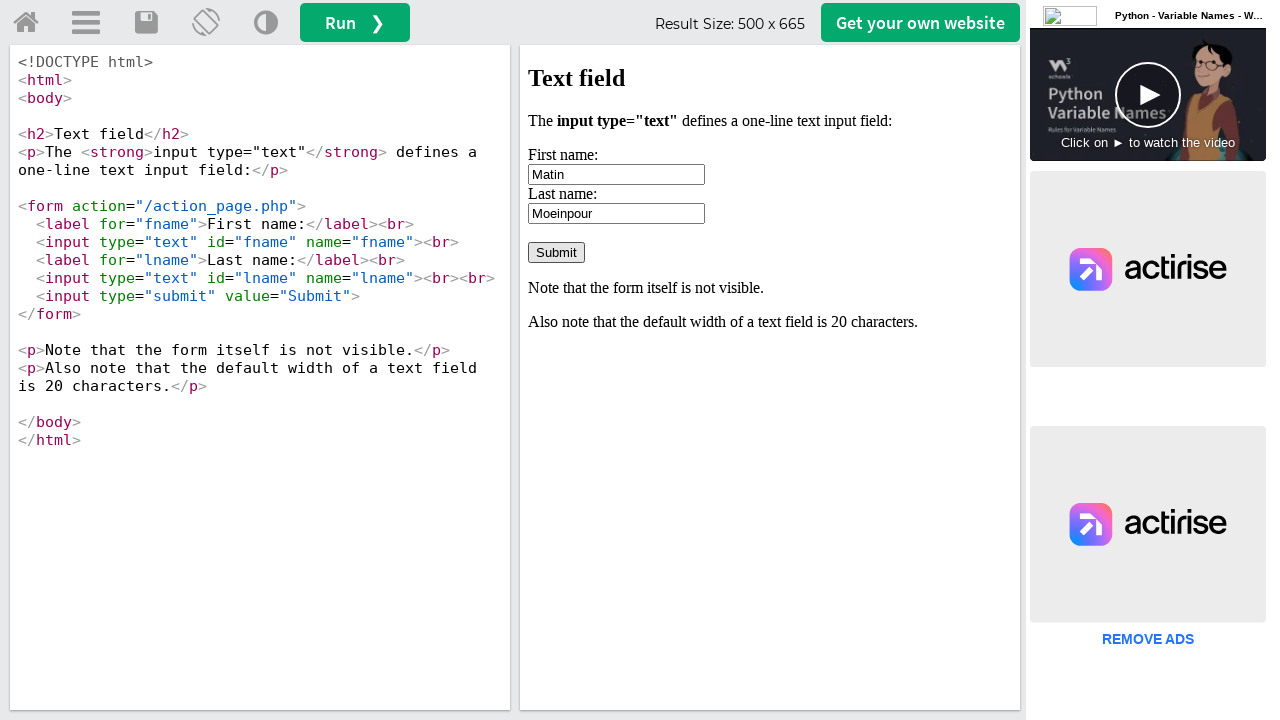

Form submission result container appeared
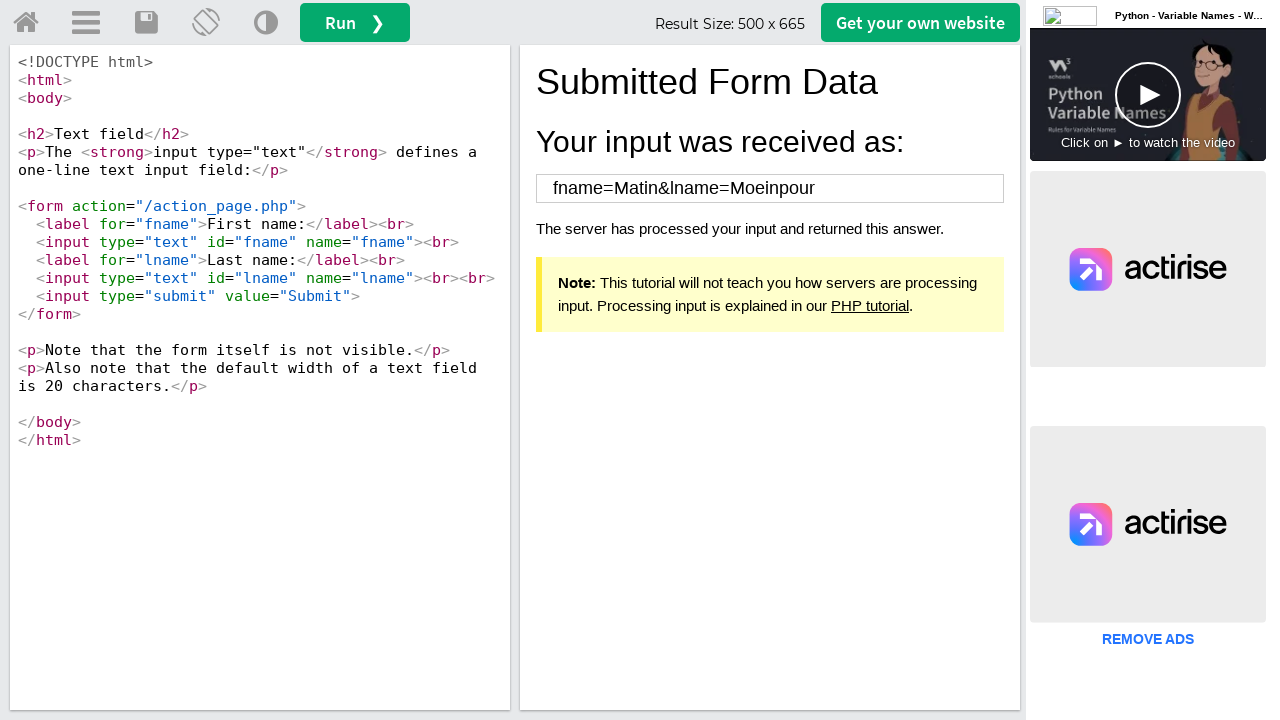

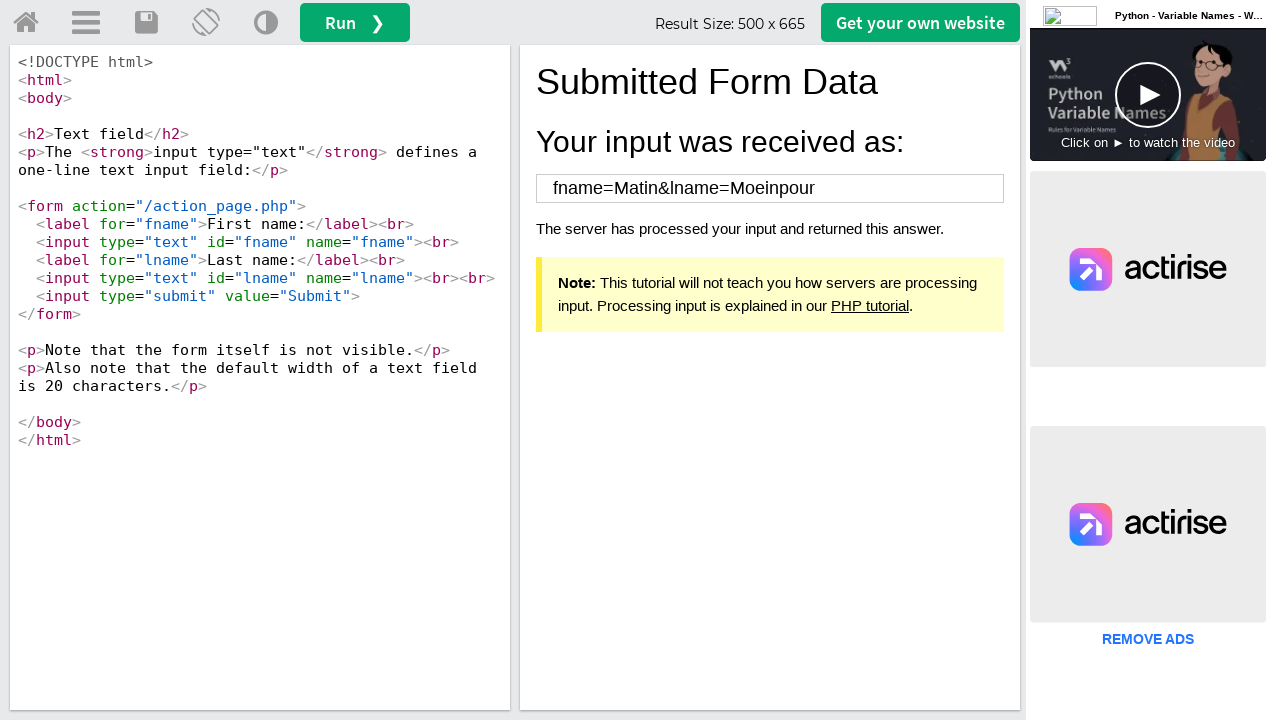